Tests window handling functionality by clicking on tabs and buttons to open separate windows on a demo automation testing site

Starting URL: http://demo.automationtesting.in/Windows.html

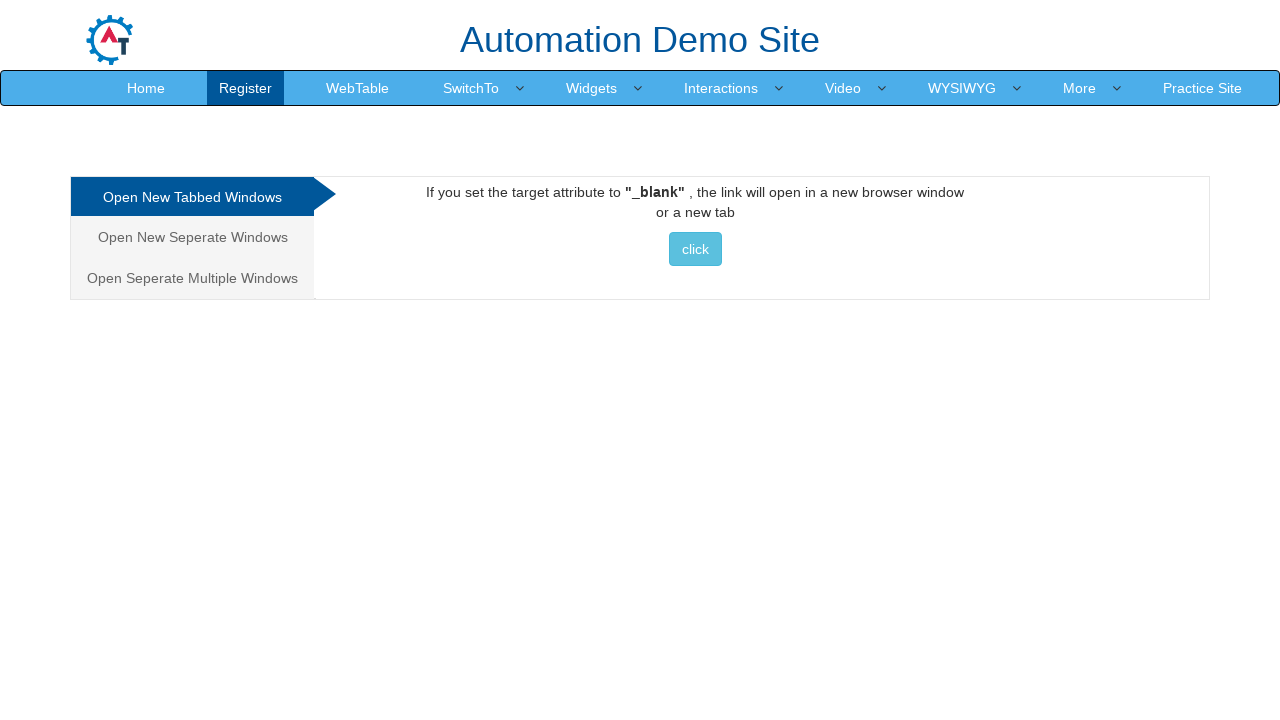

Clicked on the second tab in the navigation at (192, 237) on xpath=/html/body/div[1]/div/div/div/div[1]/ul/li[2]/a
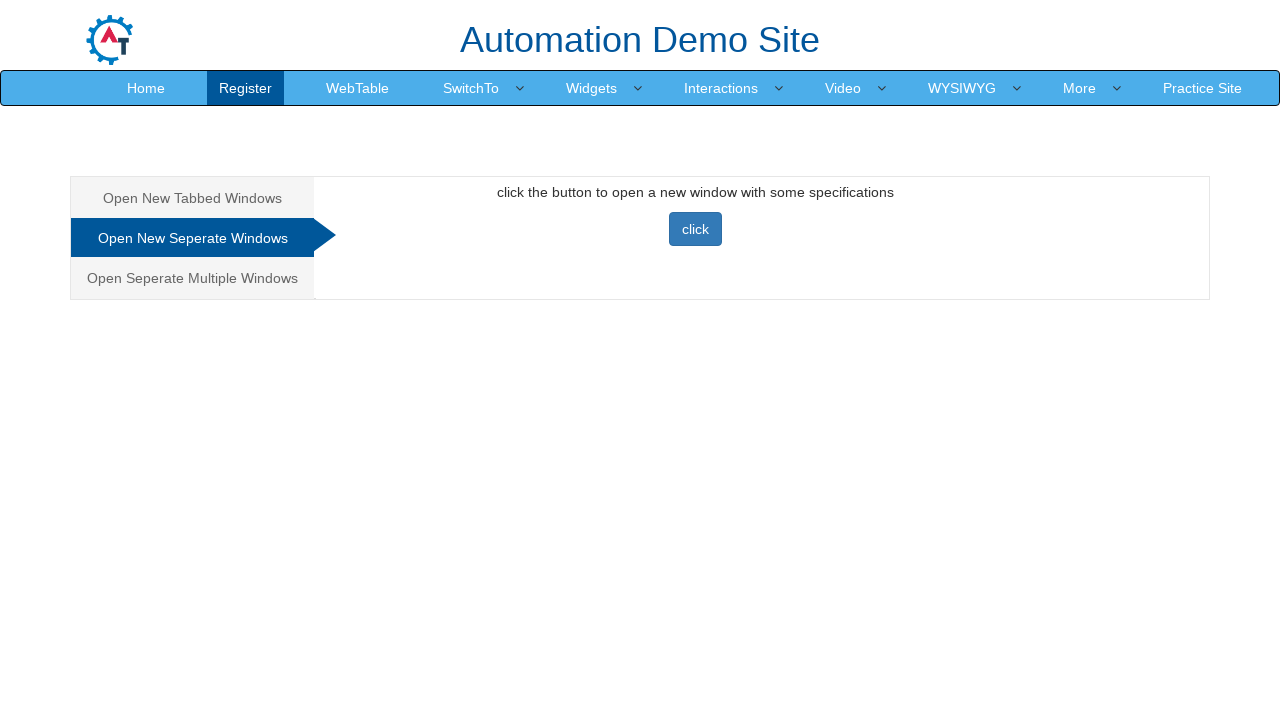

Clicked the button to open a separate window at (695, 229) on xpath=//*[@id='Seperate']/button
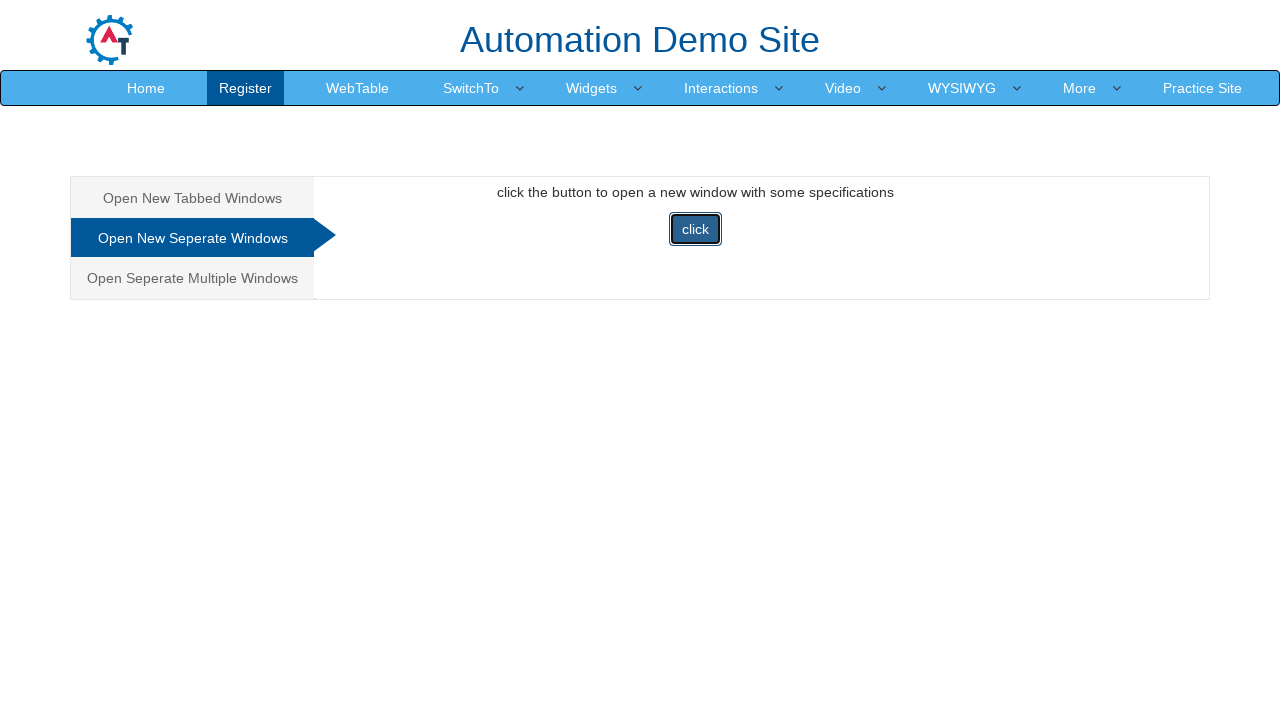

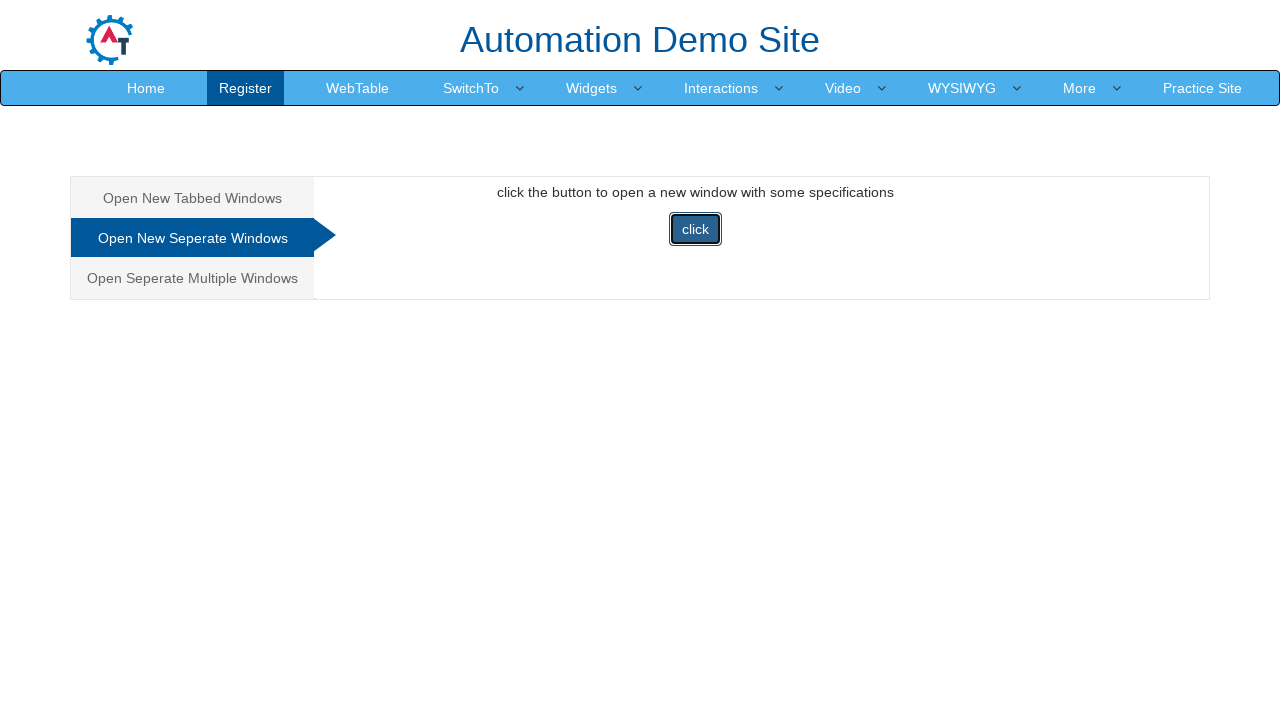